Navigates to the KFC website and verifies the page loads by checking the current URL

Starting URL: https://www.kfc.com/

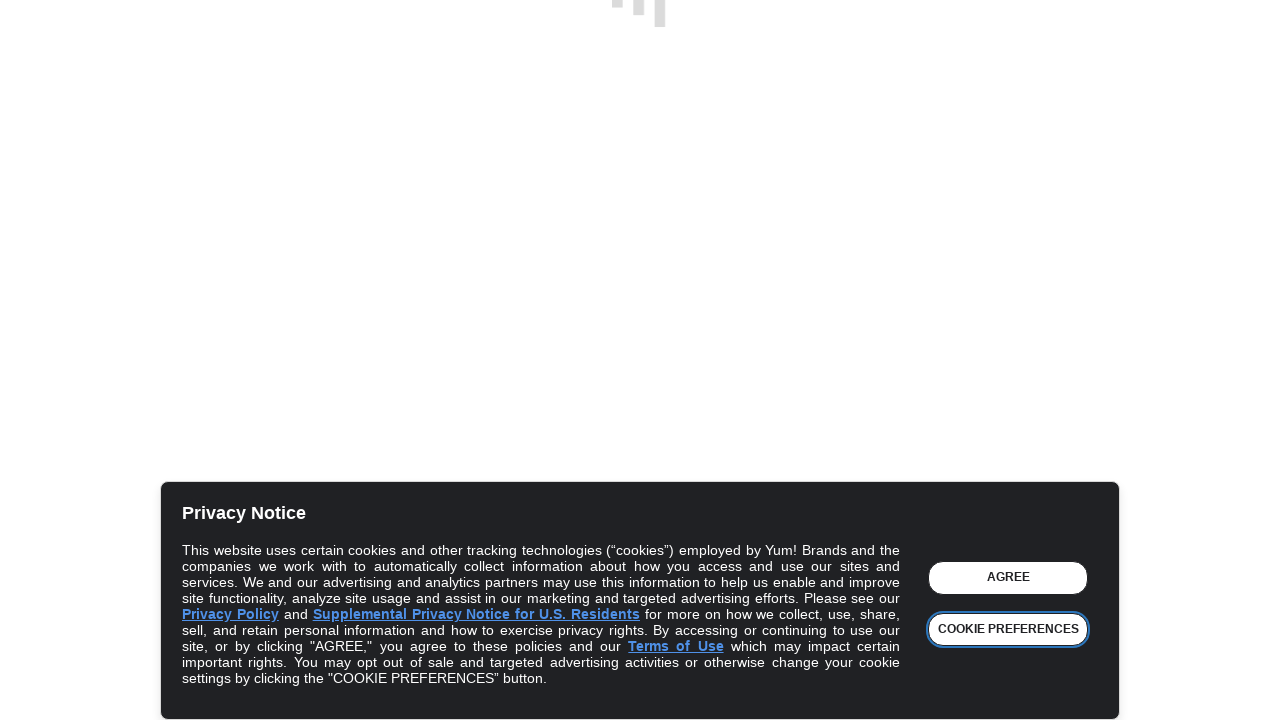

Waited for page to reach domcontentloaded state
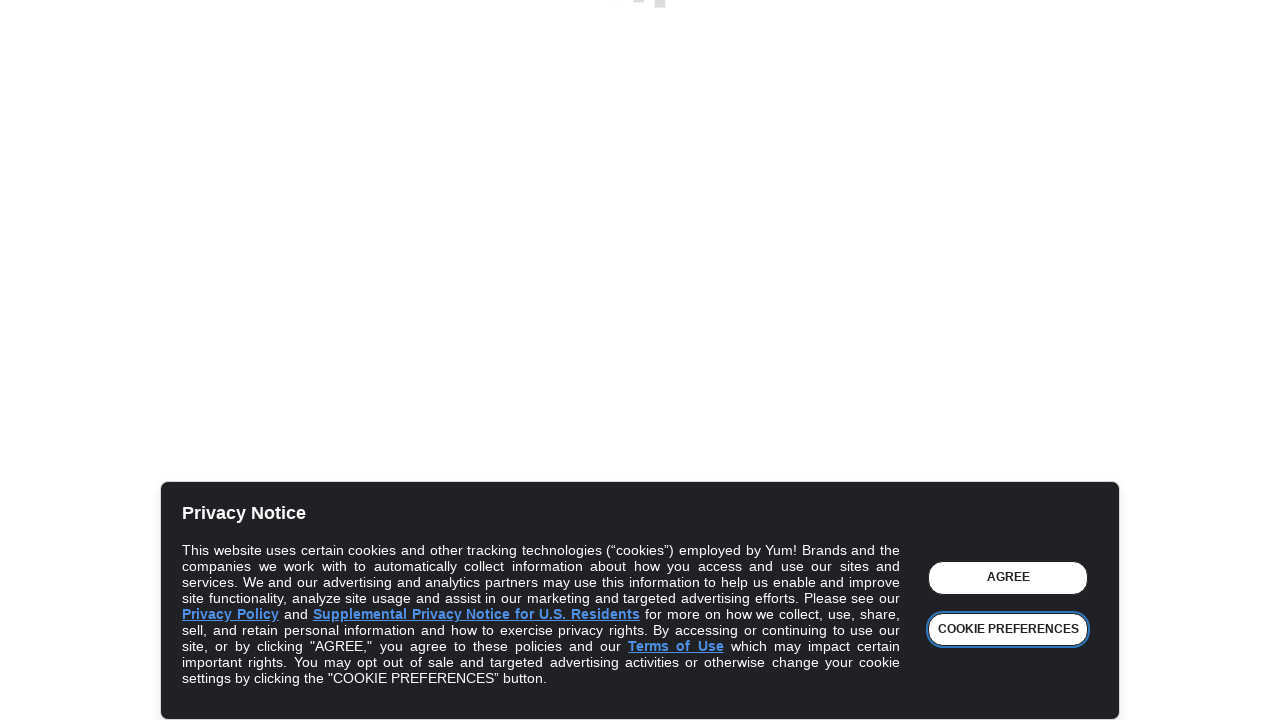

Retrieved current URL from KFC website
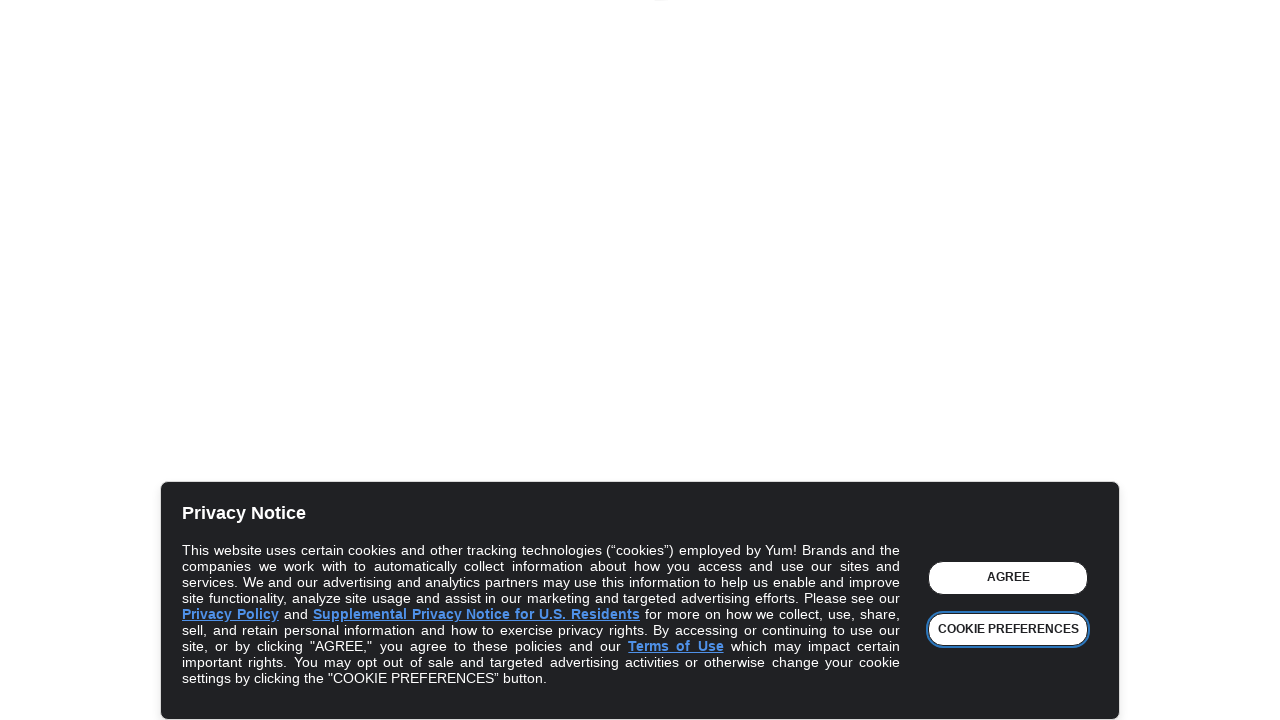

Printed current URL to console
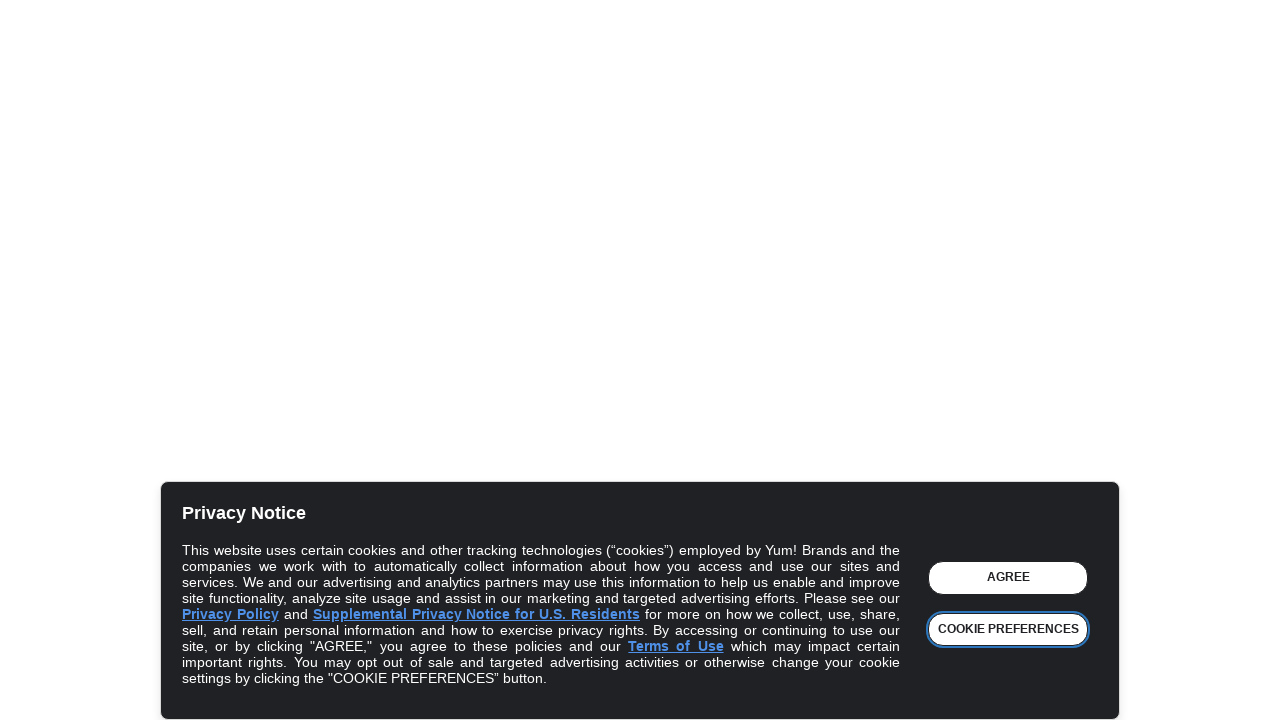

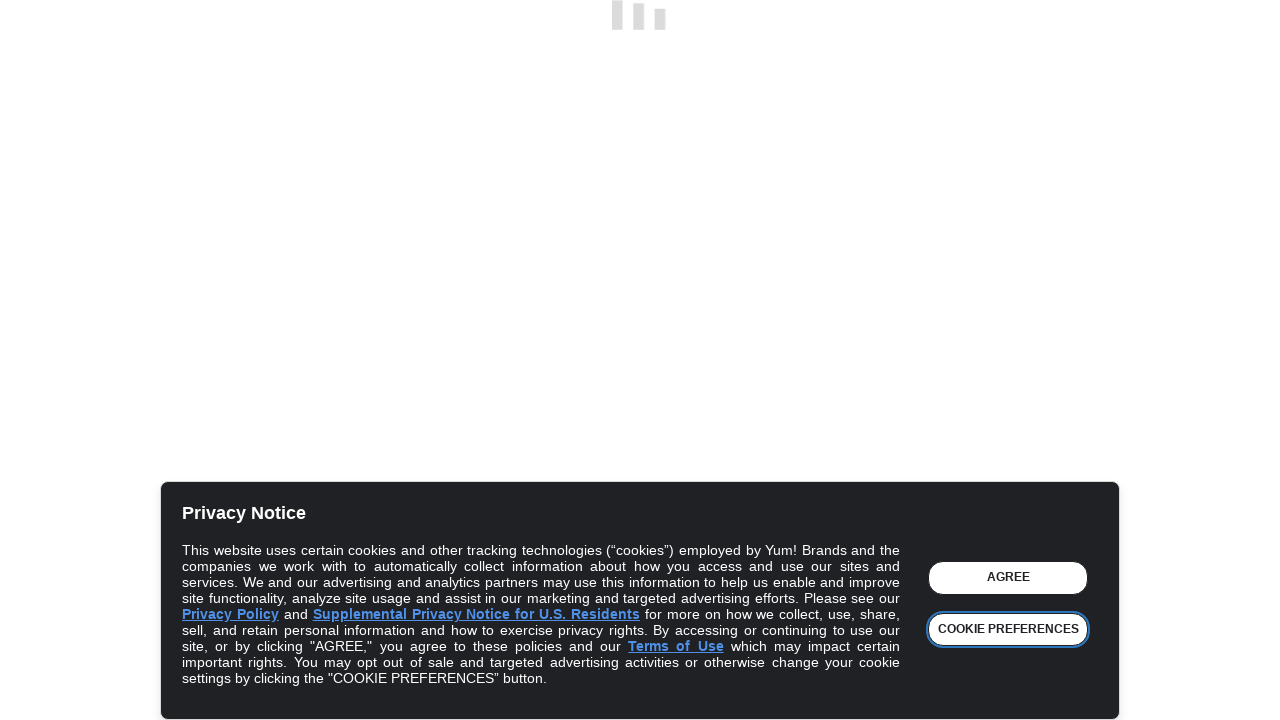